Tests static dropdown selection functionality by selecting currency options using different methods (by index, visible text, and value)

Starting URL: https://rahulshettyacademy.com/dropdownsPractise/

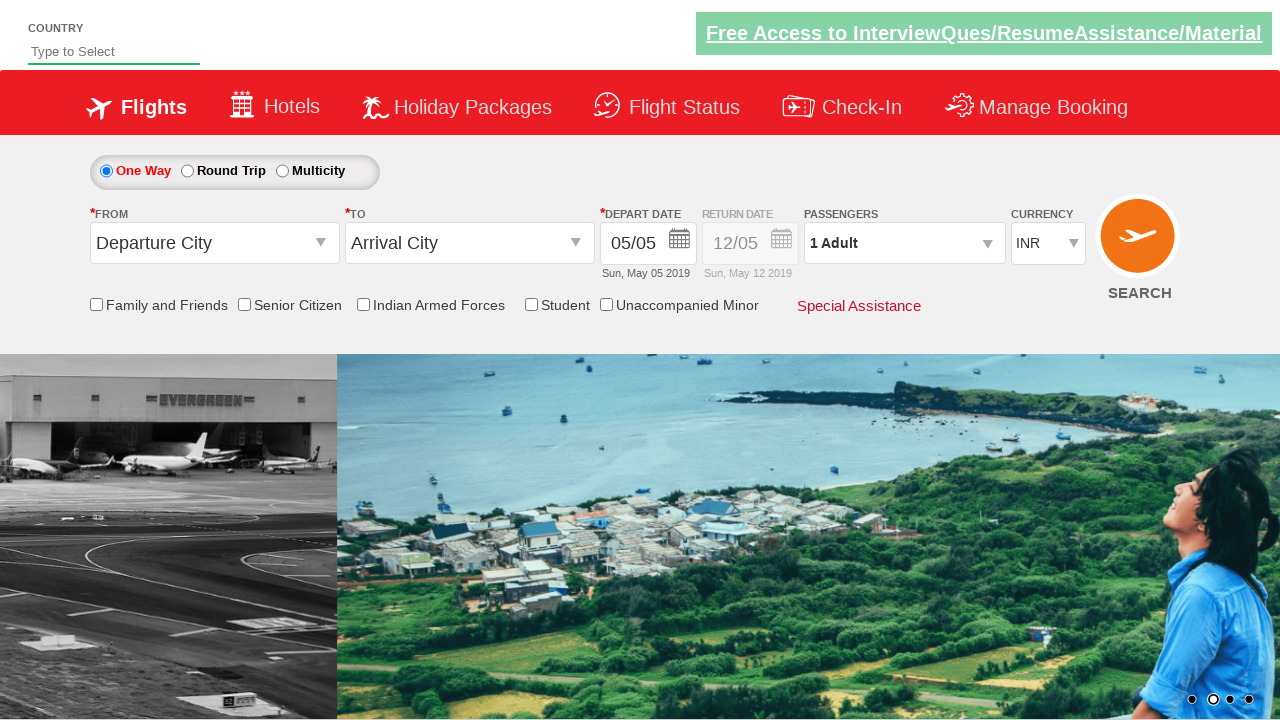

Located currency dropdown element
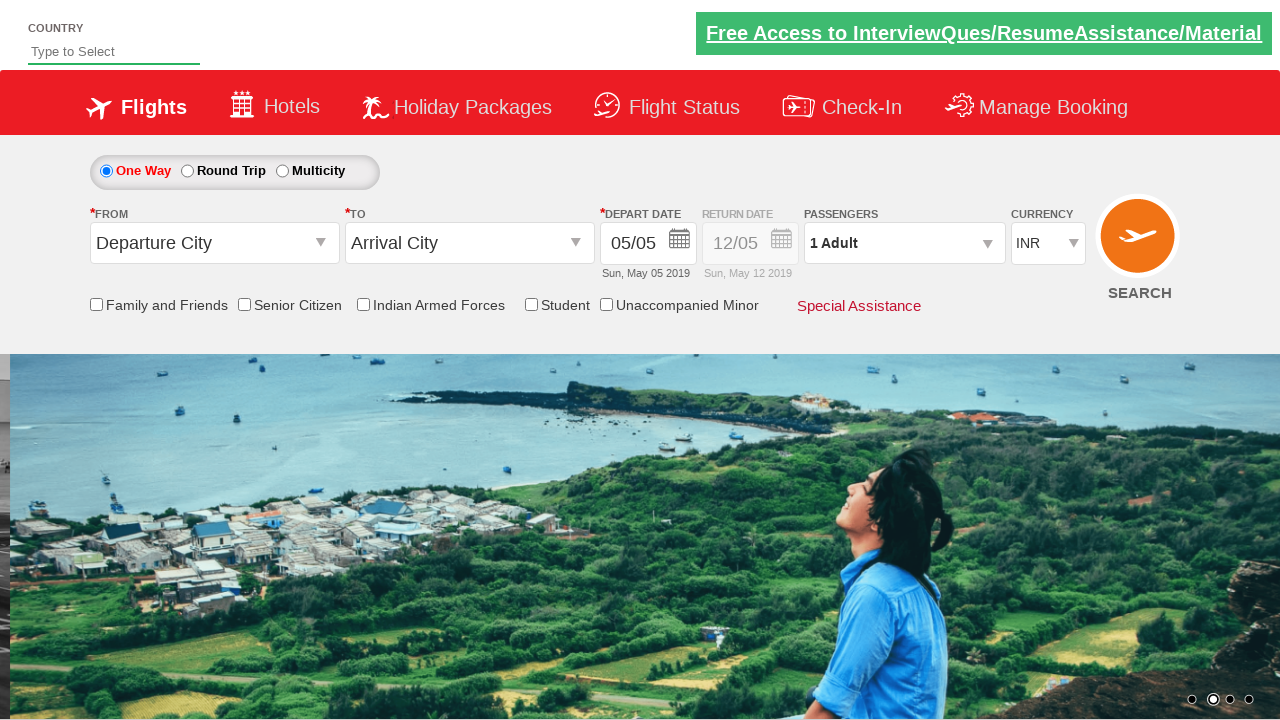

Selected currency dropdown option by index 1 on #ctl00_mainContent_DropDownListCurrency
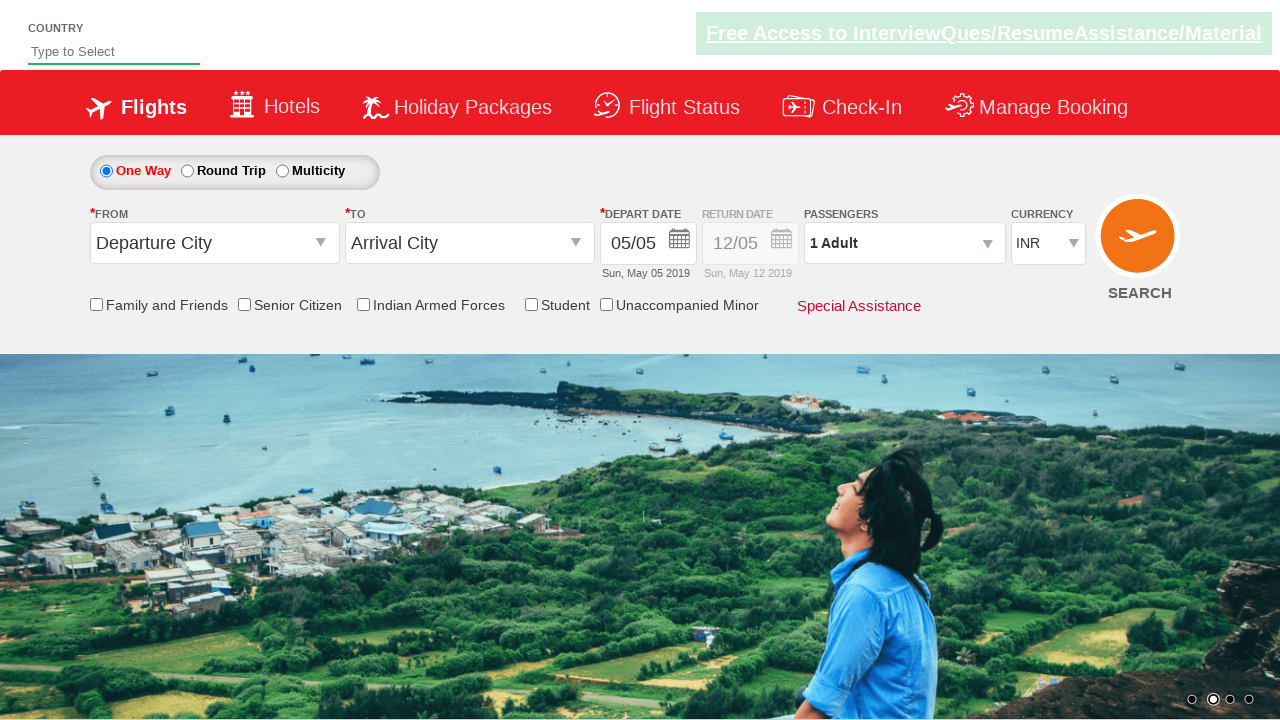

Selected USD from currency dropdown by visible text on #ctl00_mainContent_DropDownListCurrency
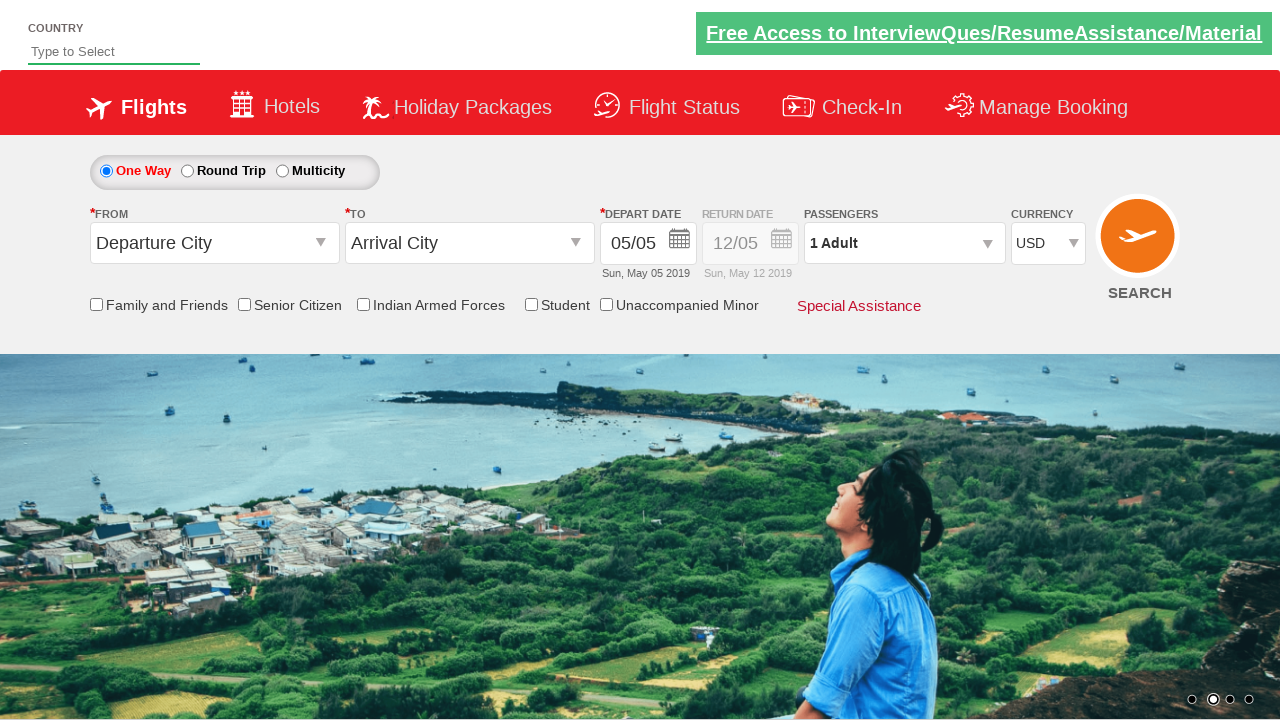

Selected AED from currency dropdown by value on #ctl00_mainContent_DropDownListCurrency
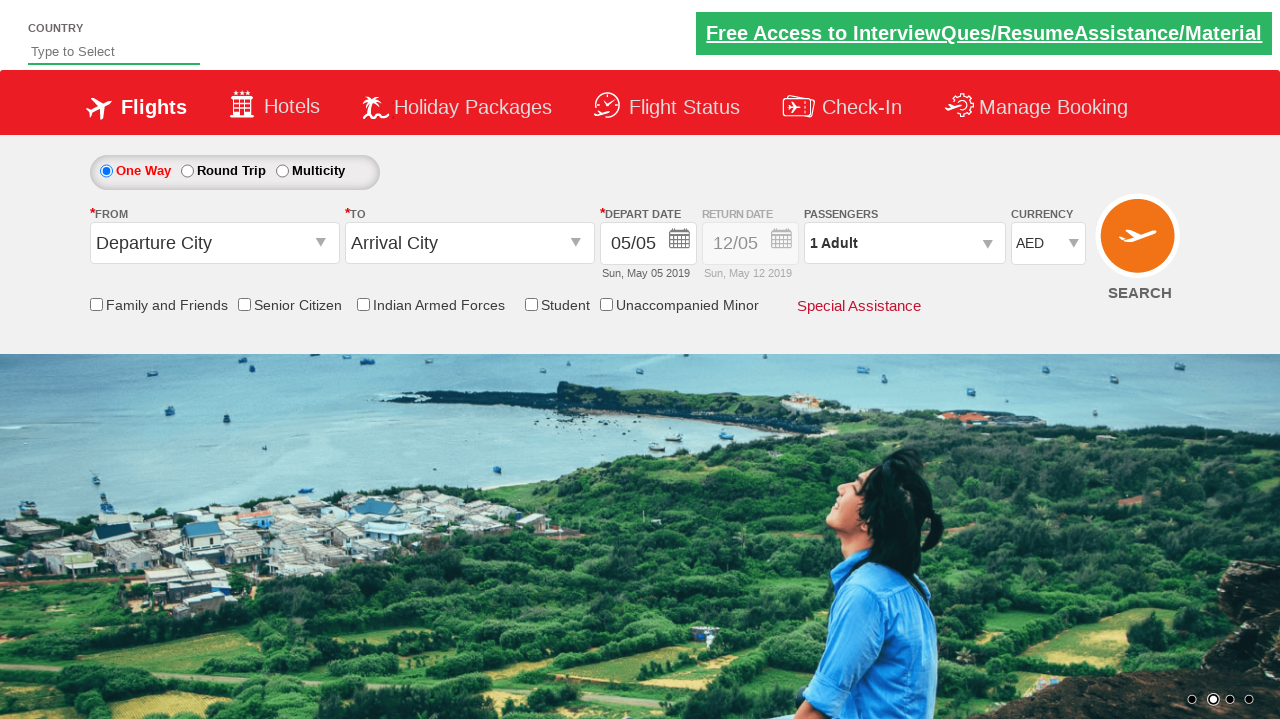

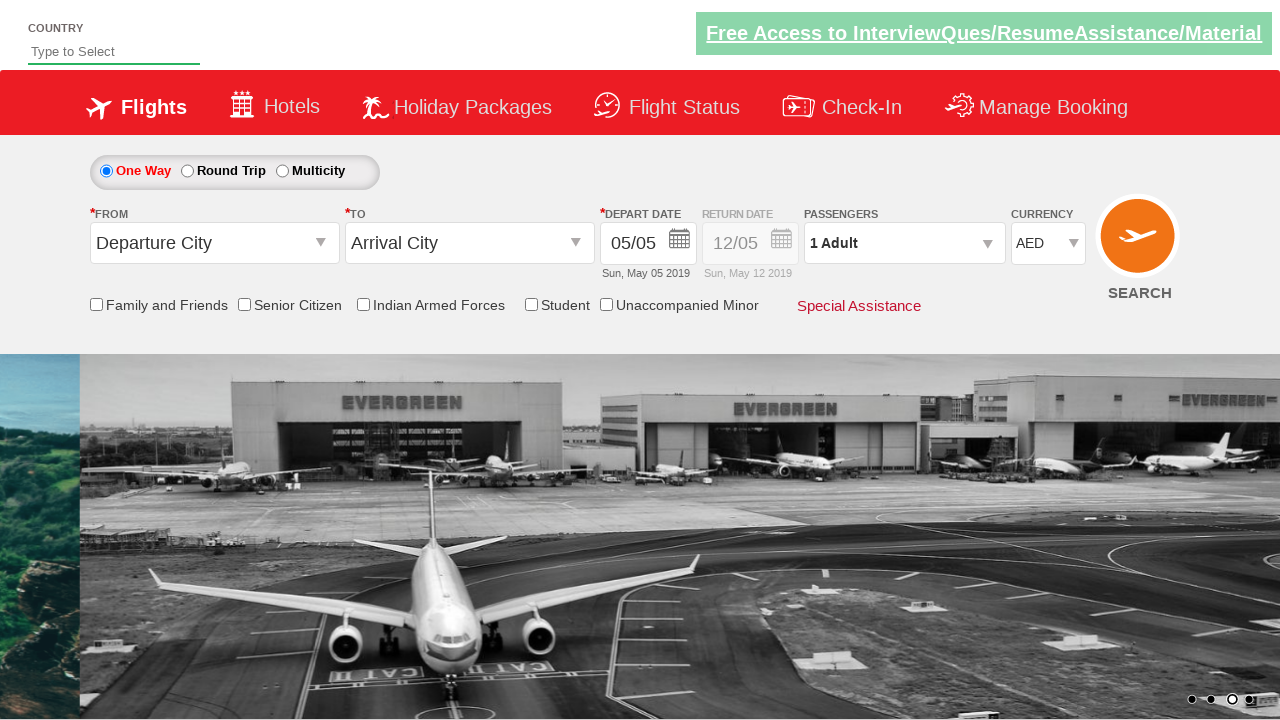